Tests entering text into a JavaScript prompt dialog by triggering the prompt, entering text, and accepting it

Starting URL: https://automationfc.github.io/basic-form/index.html

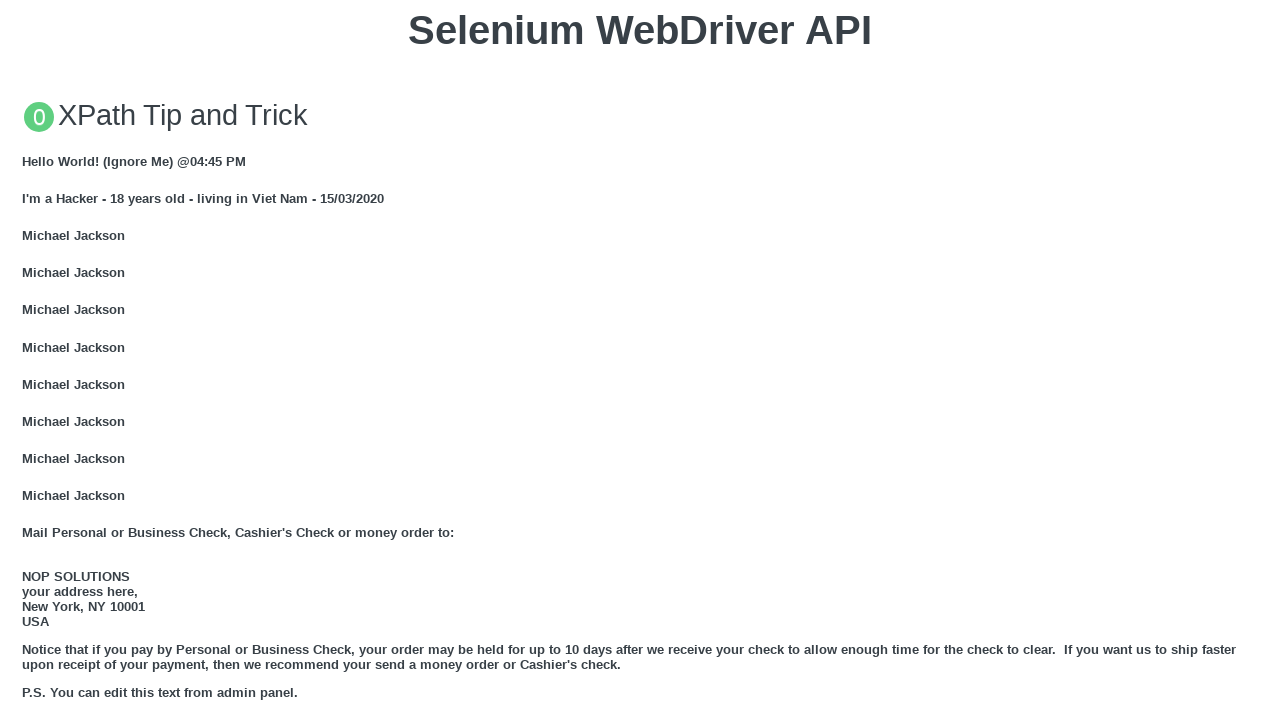

Set up prompt dialog handler to accept input with 'Automation Testing'
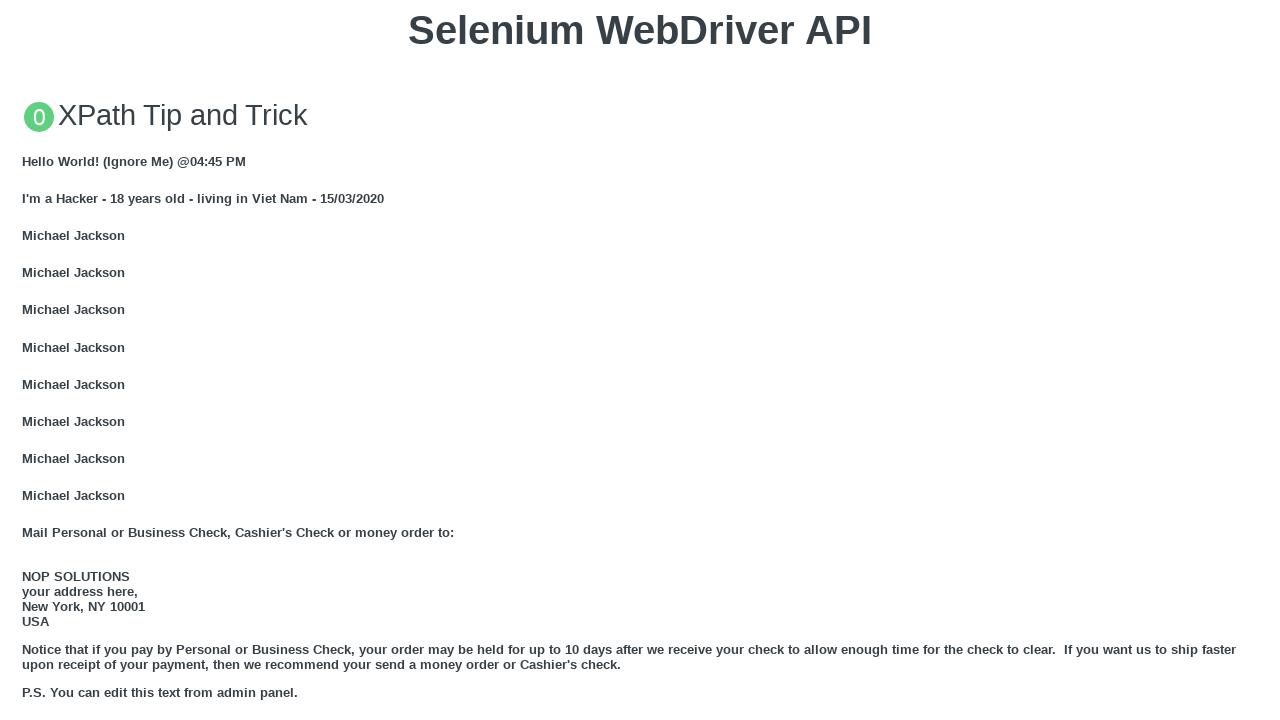

Clicked button to trigger JavaScript prompt dialog at (640, 360) on xpath=//button[text()='Click for JS Prompt']
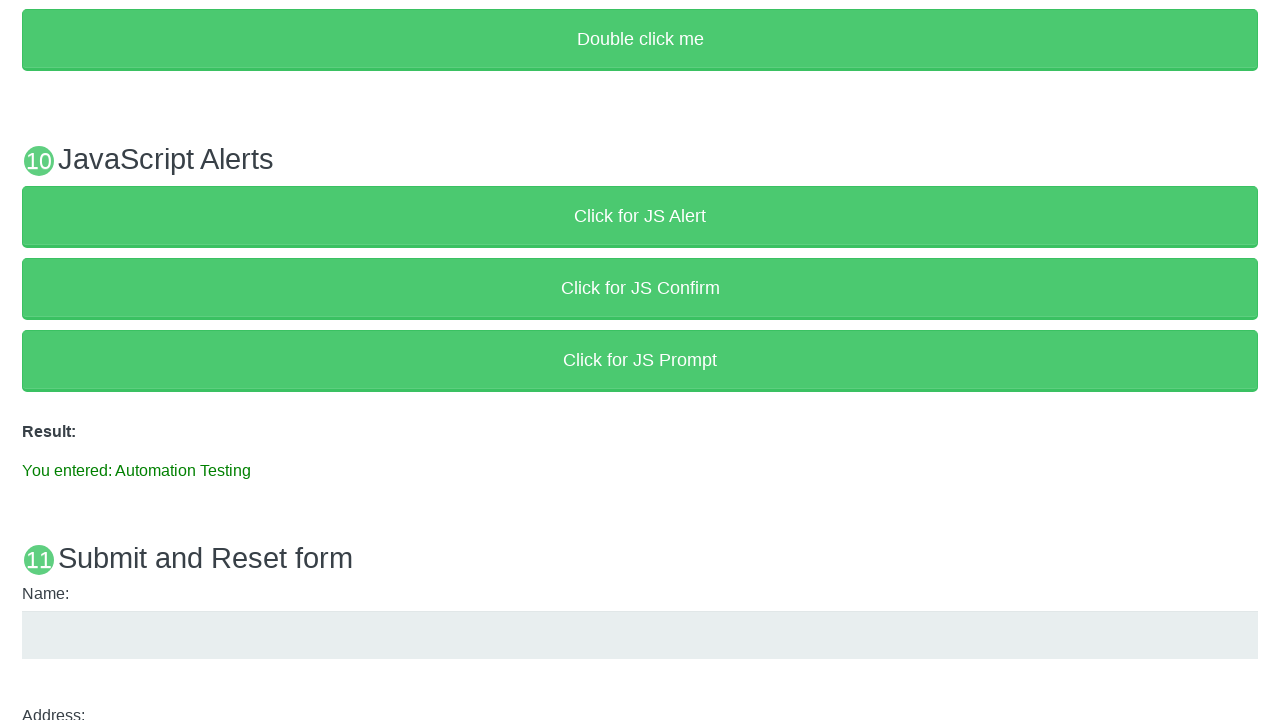

Verified result text contains 'You entered: Automation Testing'
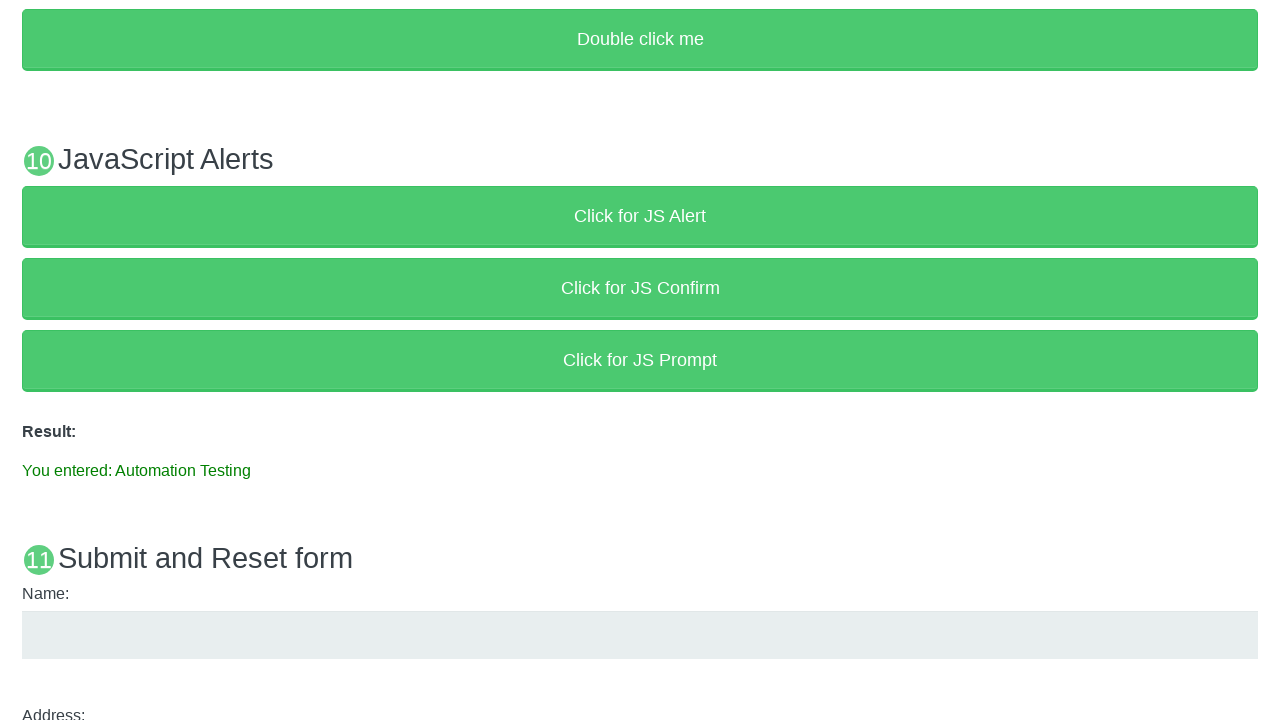

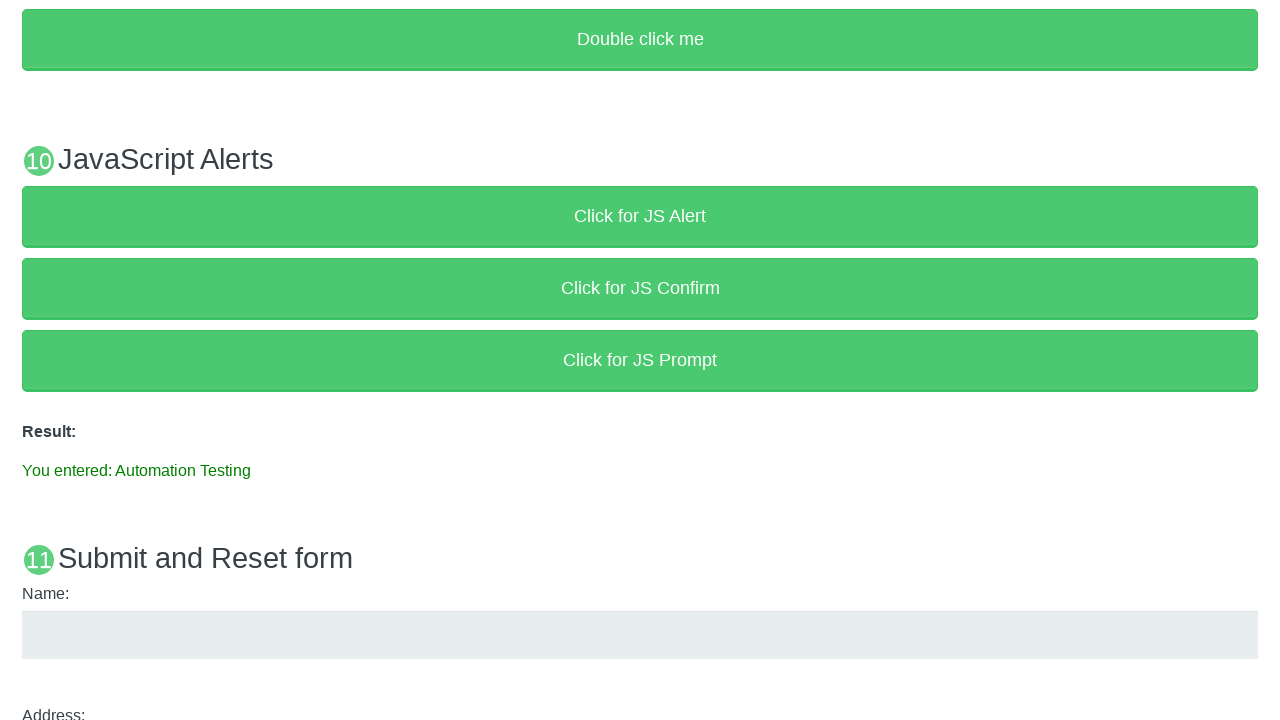